Tests zooming out, clicking on a different map location, and searching to find chicken gyro results

Starting URL: https://d3n9iqvbhzuqoh.cloudfront.net/

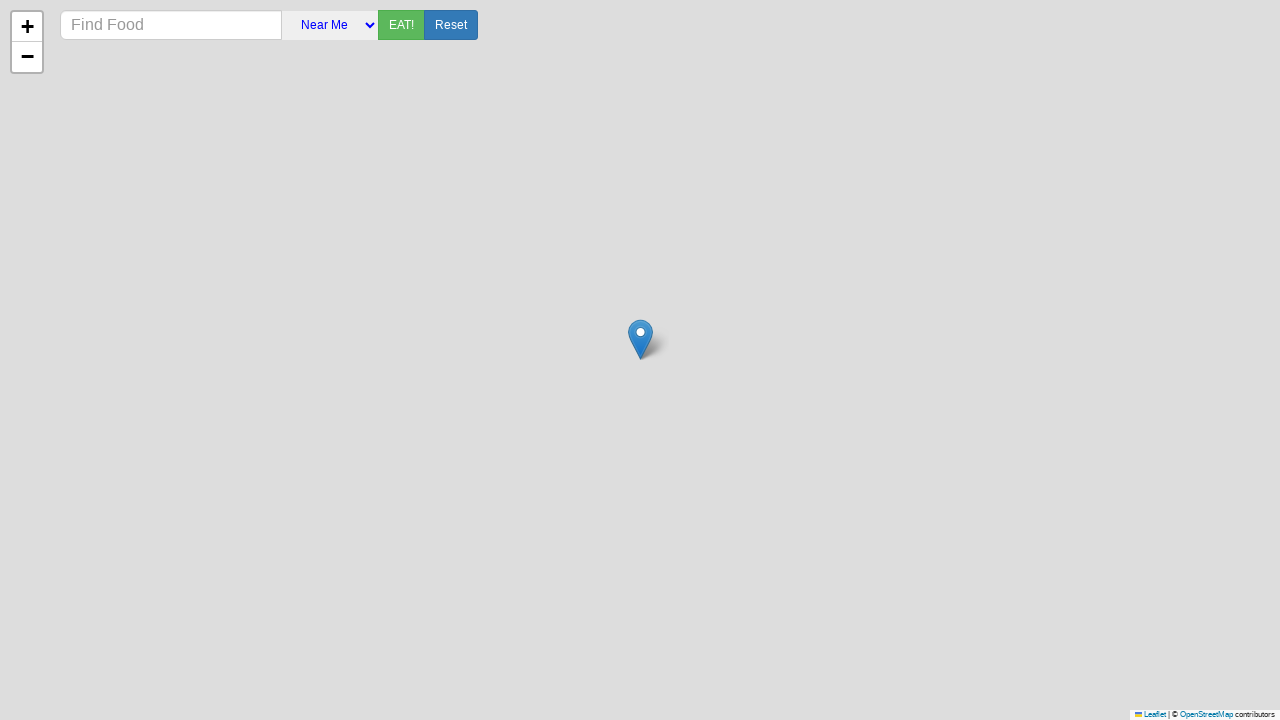

Waited for map container to load
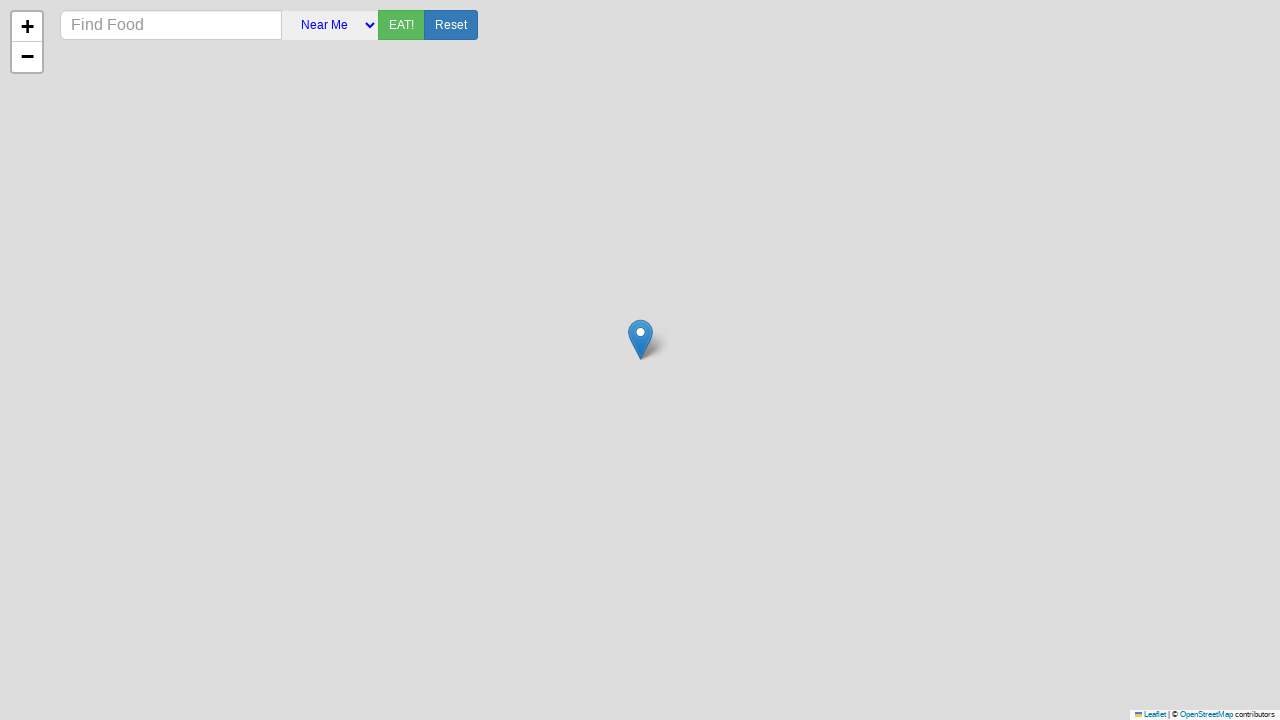

Filled search field with 'chicken gyro' on input[placeholder*="Find"], input[type="text"]
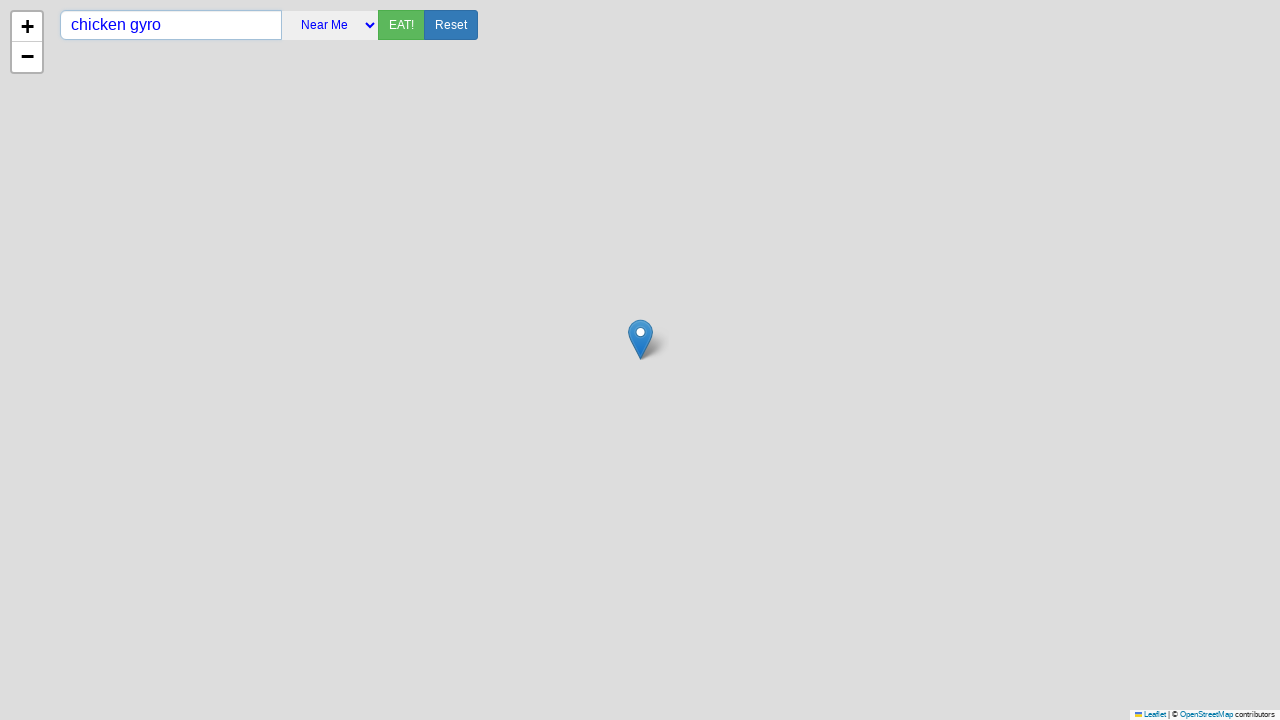

Clicked Zoom Out button at (27, 57) on button:has-text("Zoom Out"), .leaflet-control-zoom-out, [aria-label="Zoom out"]
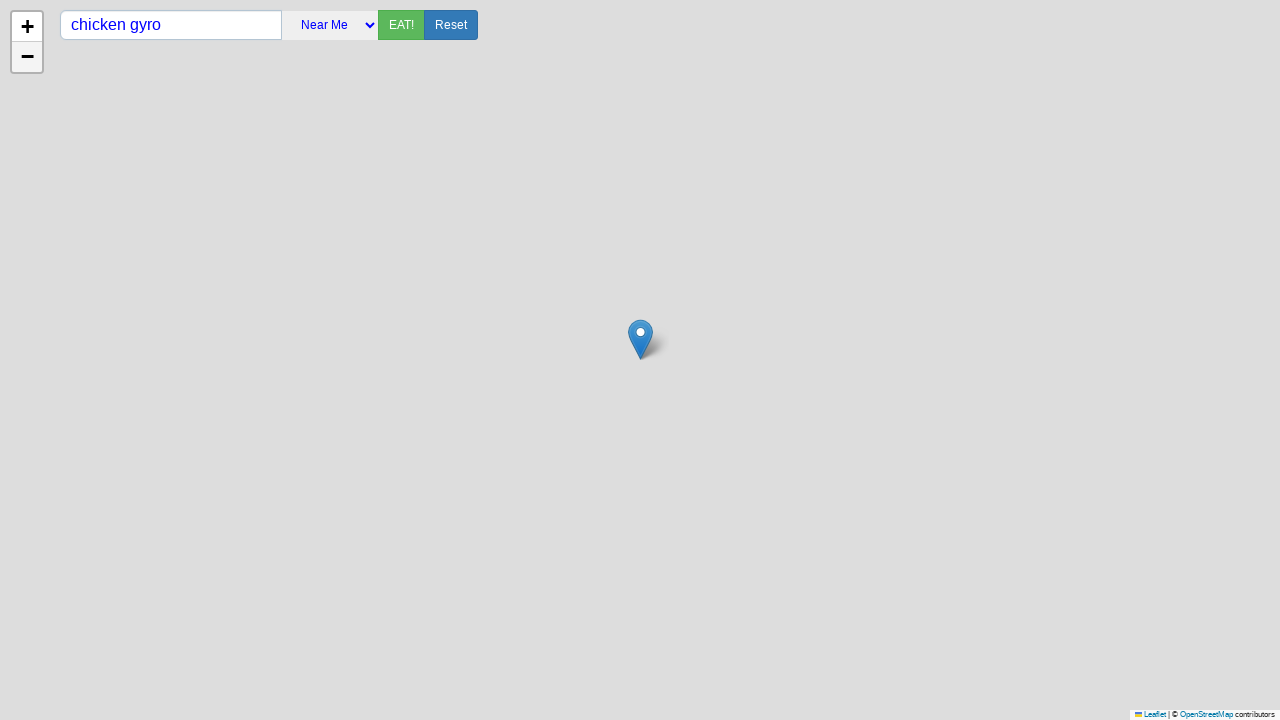

Clicked on map 1/2 mile northeast of current location at (690, 310) on .leaflet-container
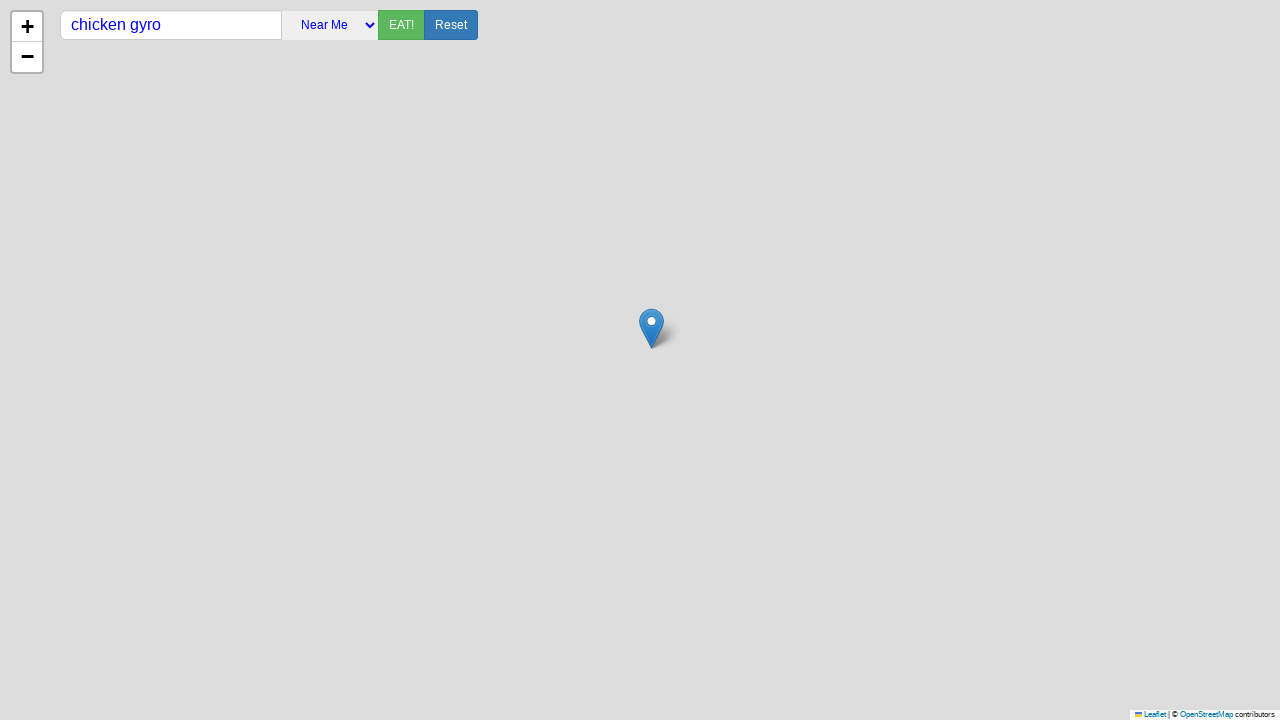

Pressed Enter to execute search
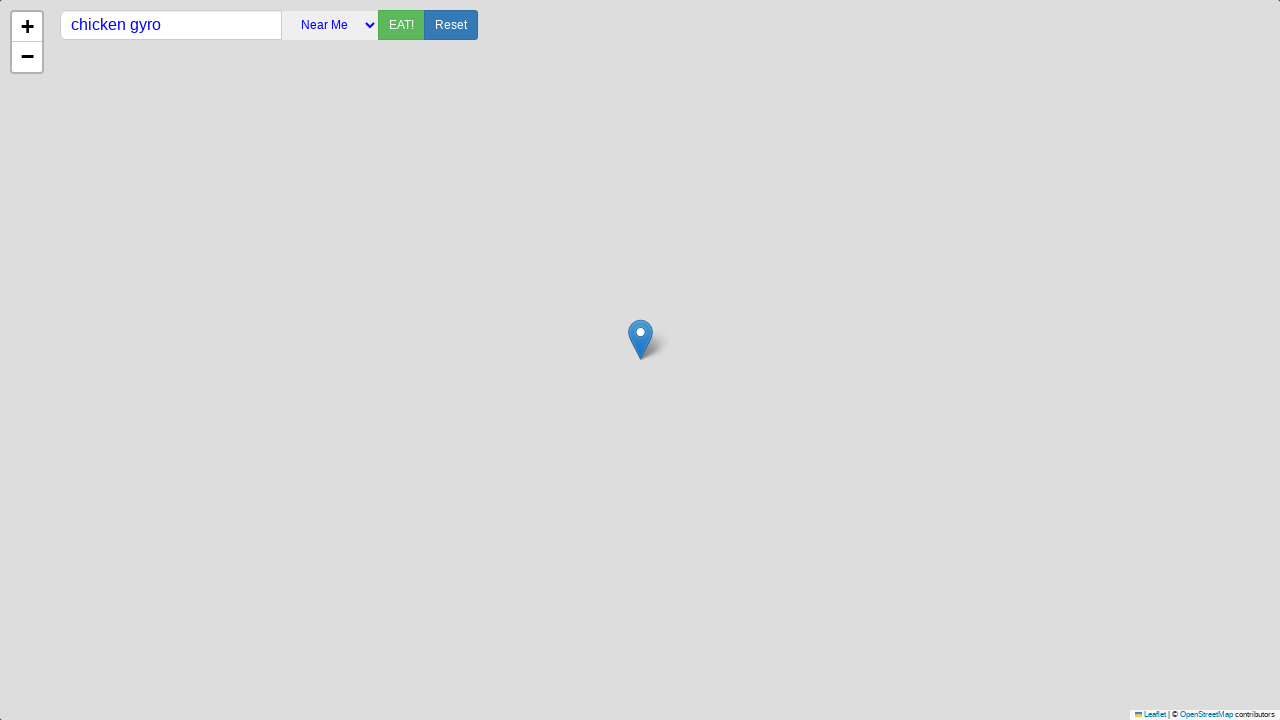

Verified truck icons appeared on map
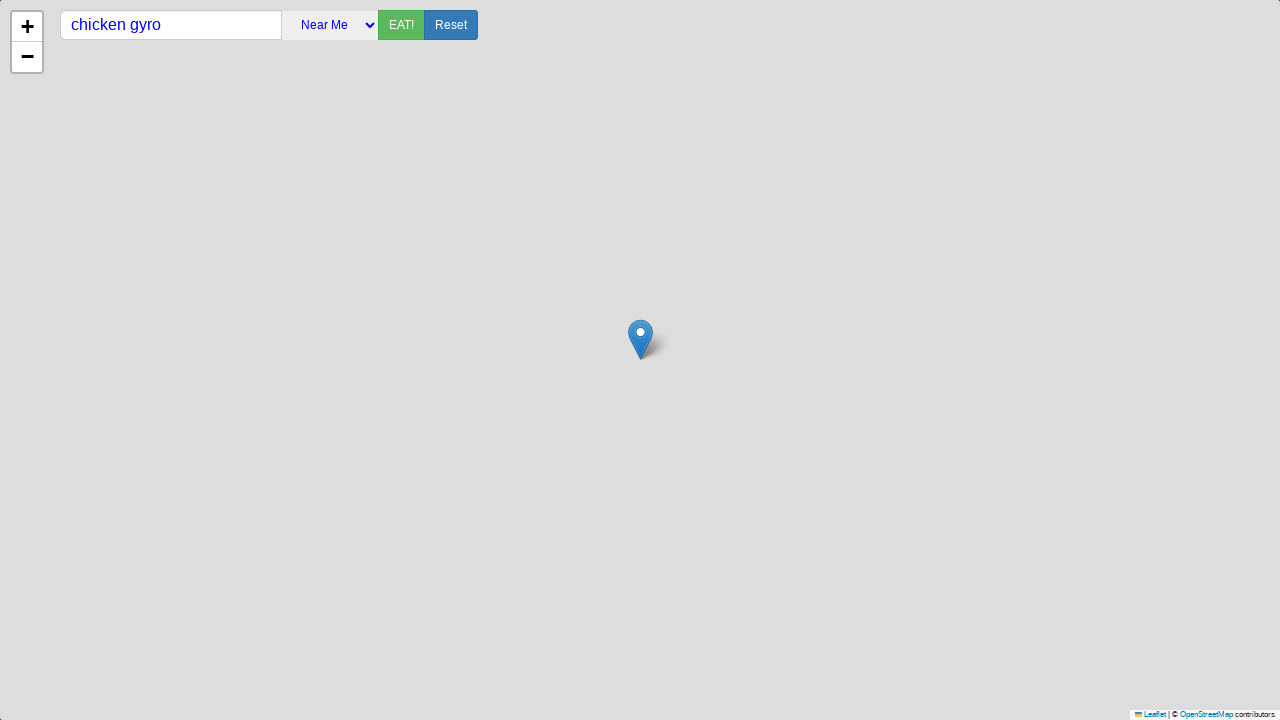

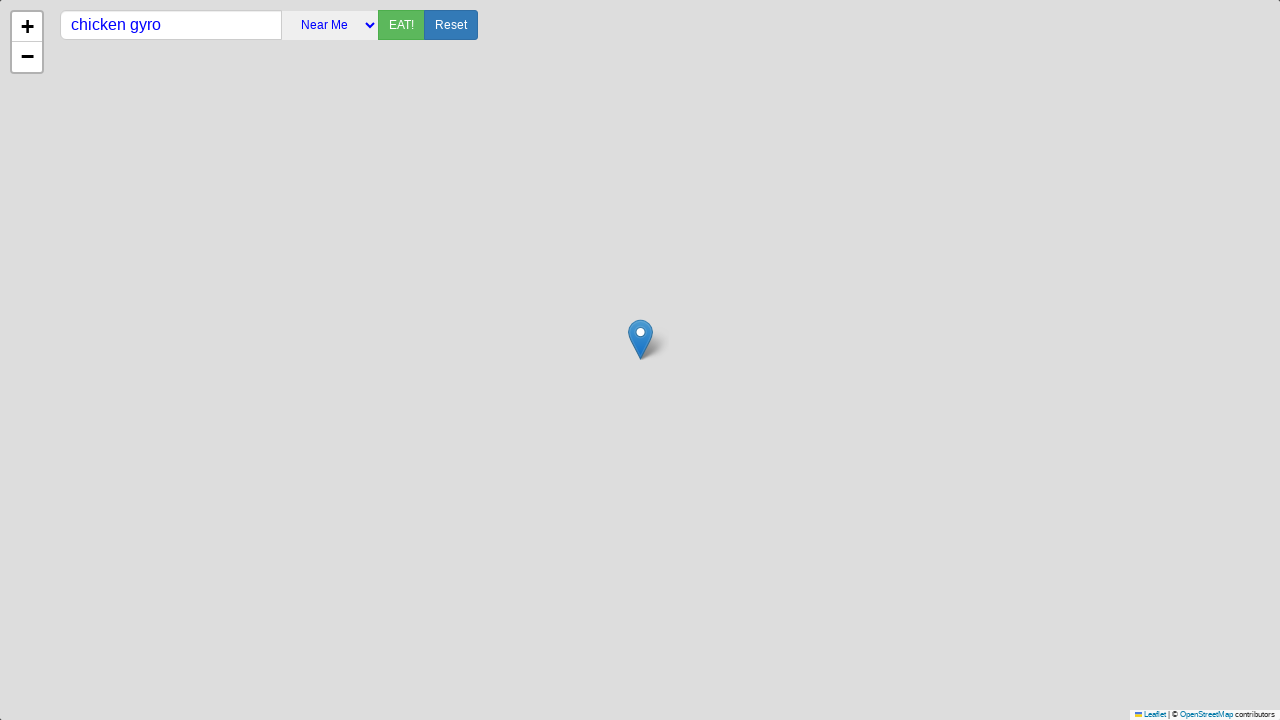